Tests filling the 'Idade' field with maximum valid age (122)

Starting URL: https://tc-1-final-parte1.vercel.app/

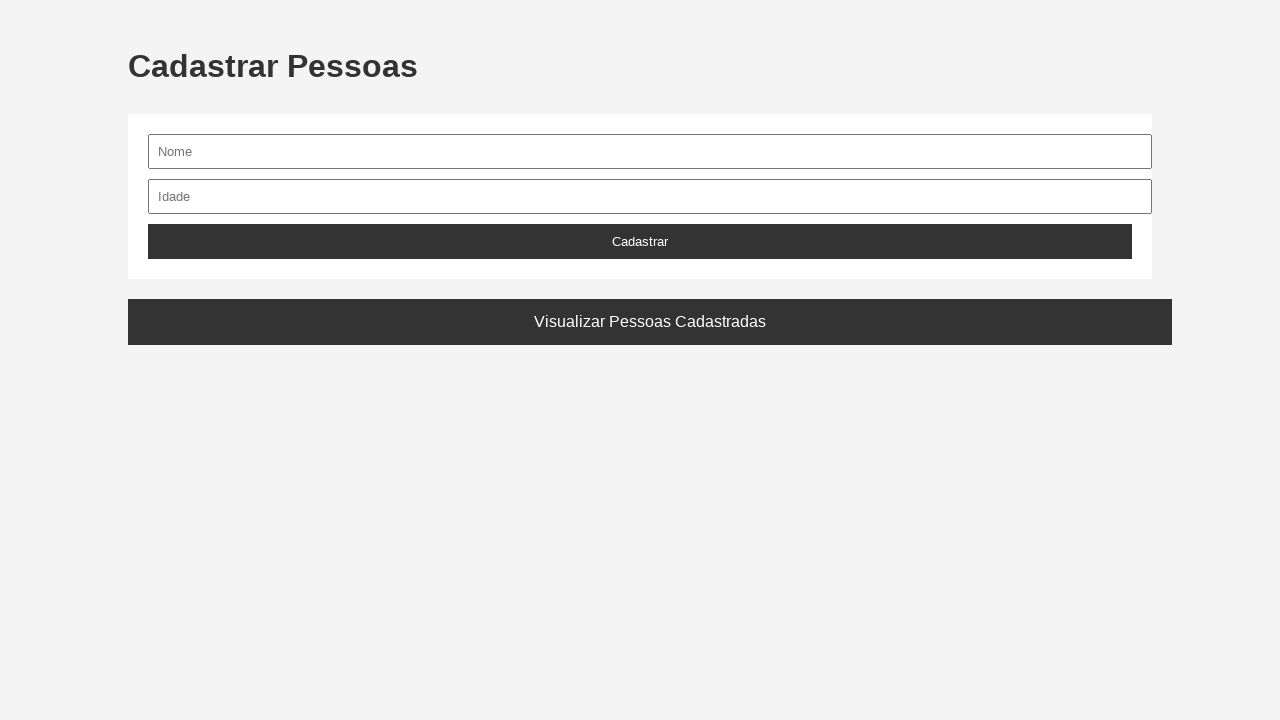

Waited for age input field to be available
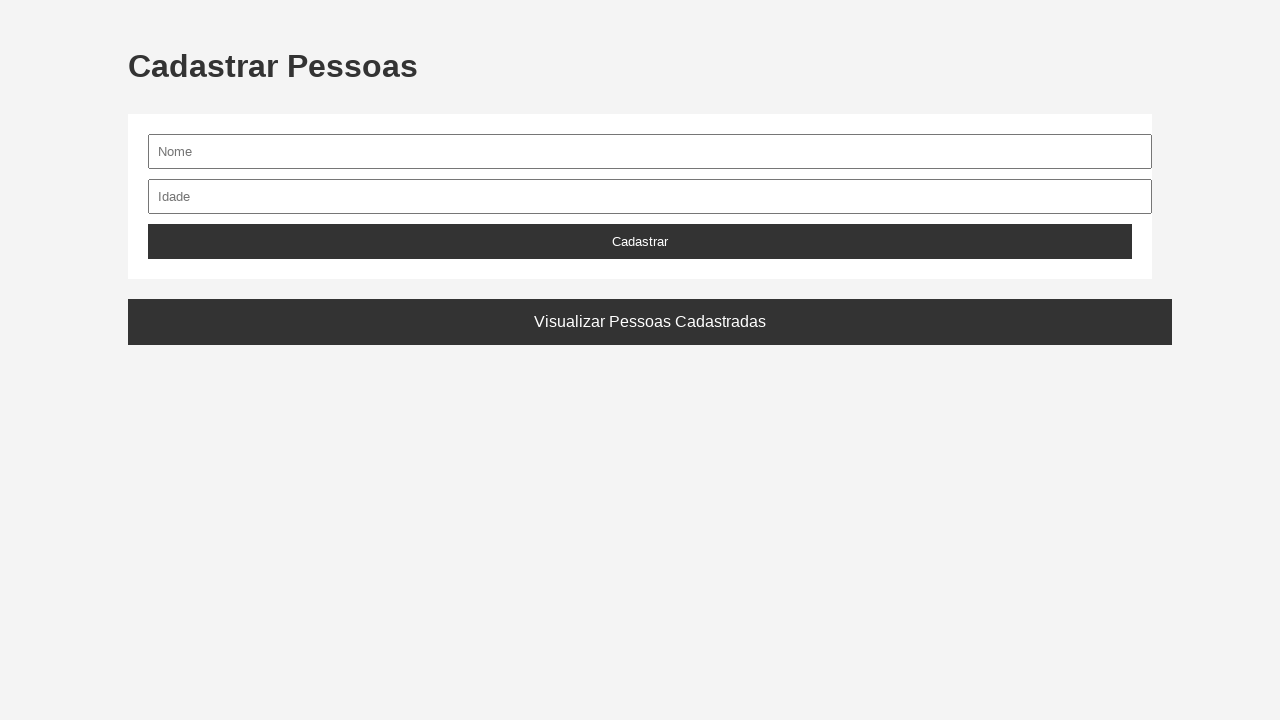

Filled 'Idade' field with maximum valid age (122) on input[name='idade'], input#idade, input[placeholder*='Idade'], input[placeholder
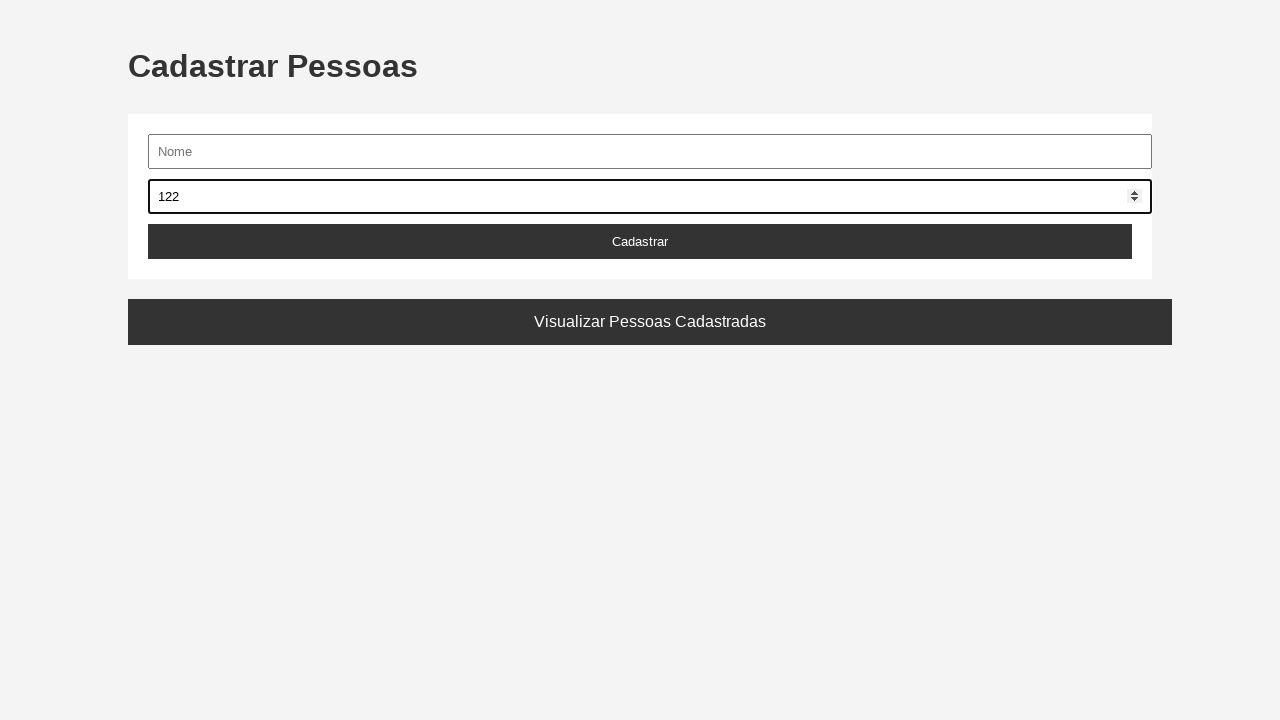

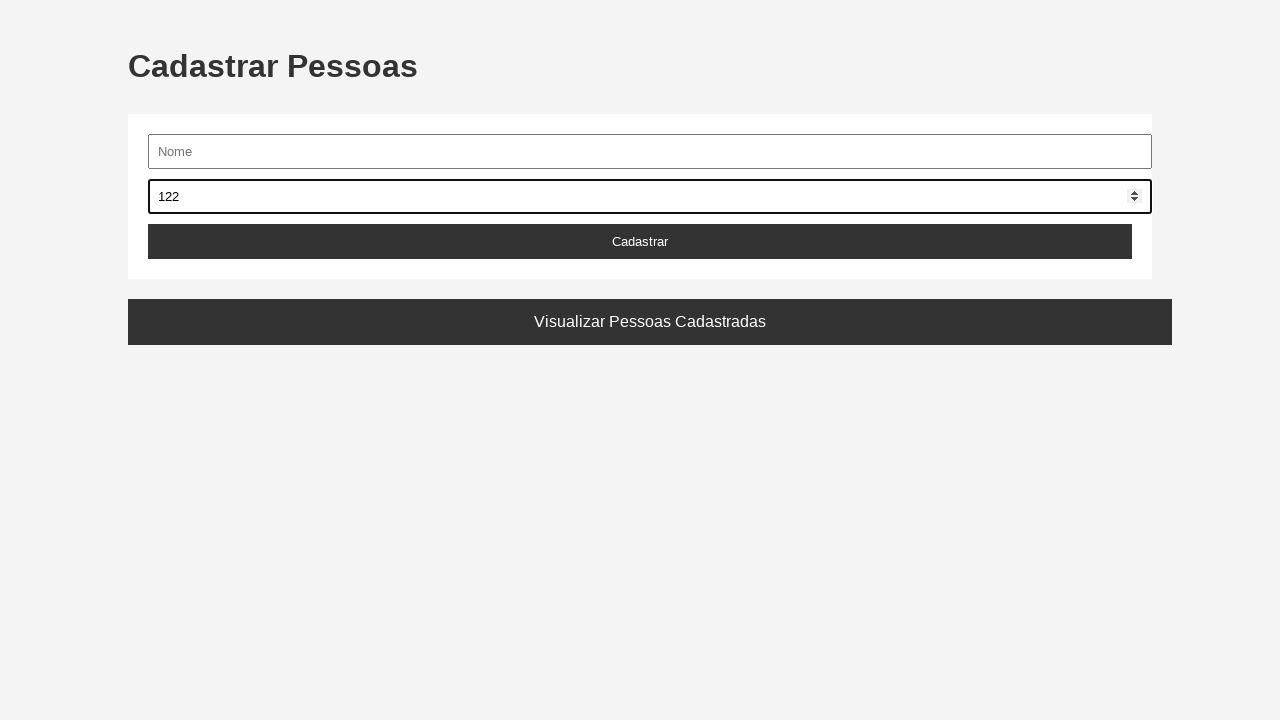